Navigates to uftHelp.com, retrieves page information using JavaScript execution (domain, URL, title), and performs a vertical scroll down by 200 pixels.

Starting URL: http://www.uftHelp.com

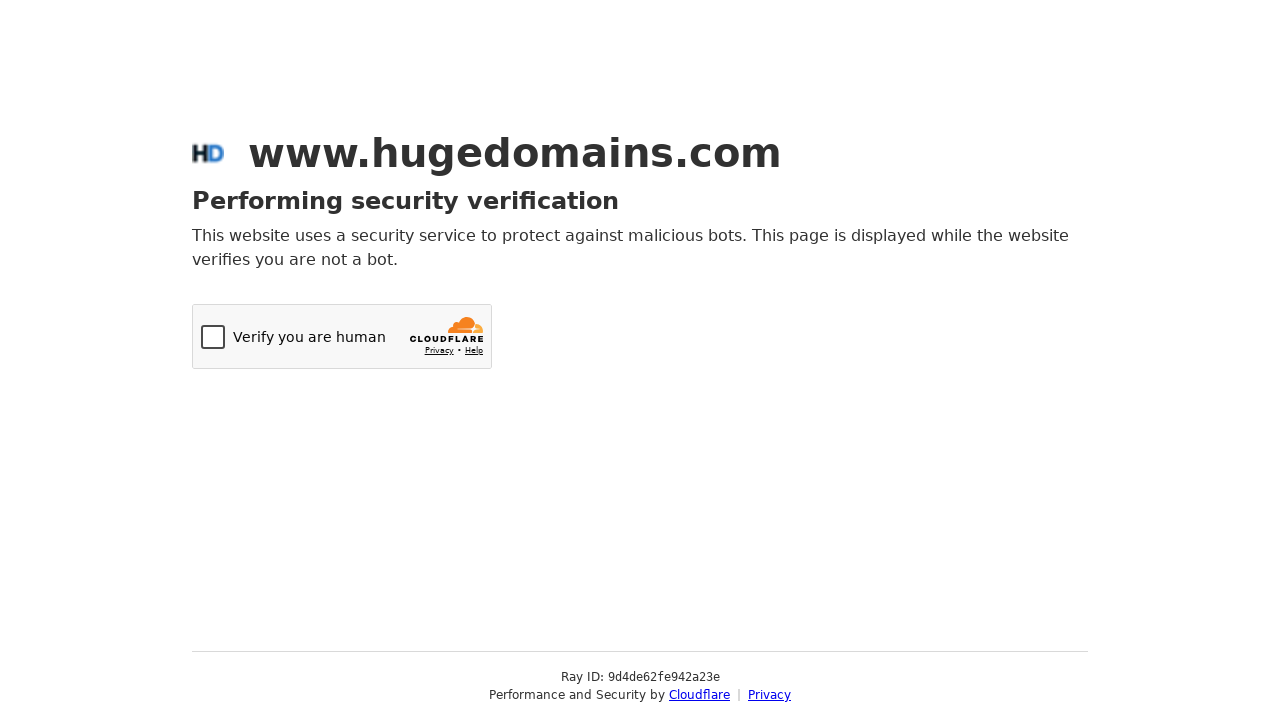

Navigated to http://www.uftHelp.com
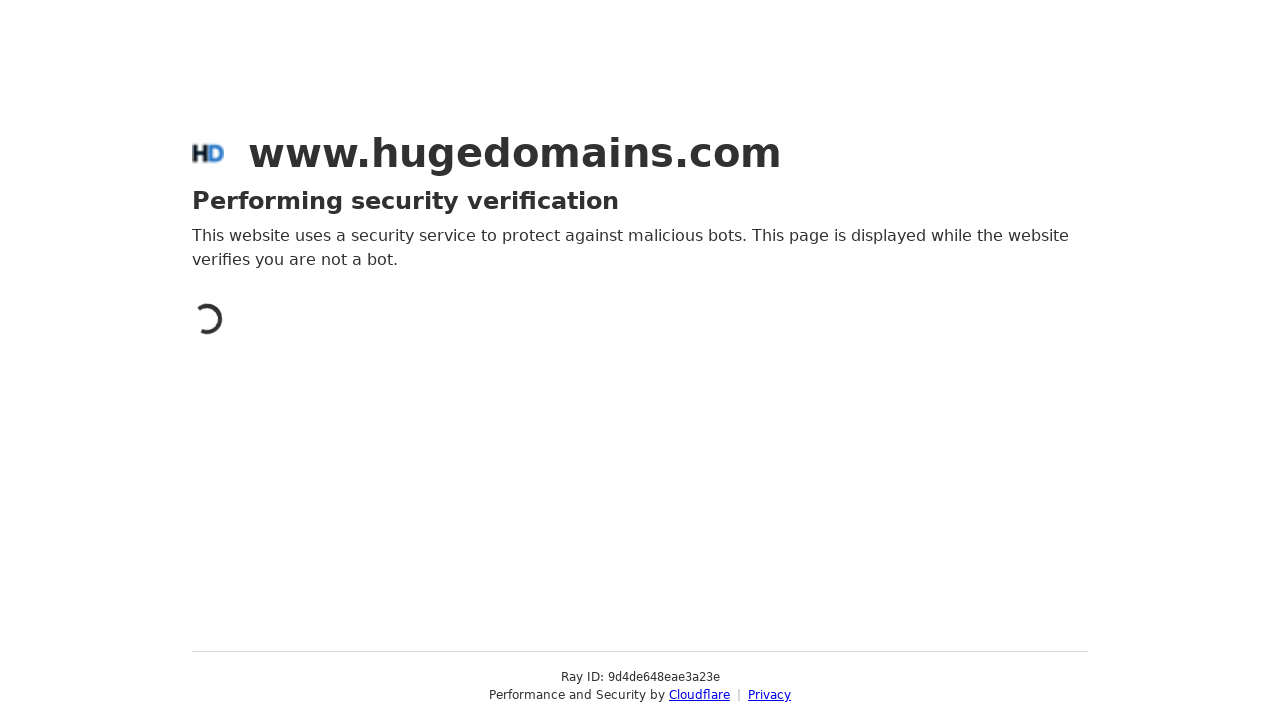

Retrieved domain name: www.hugedomains.com
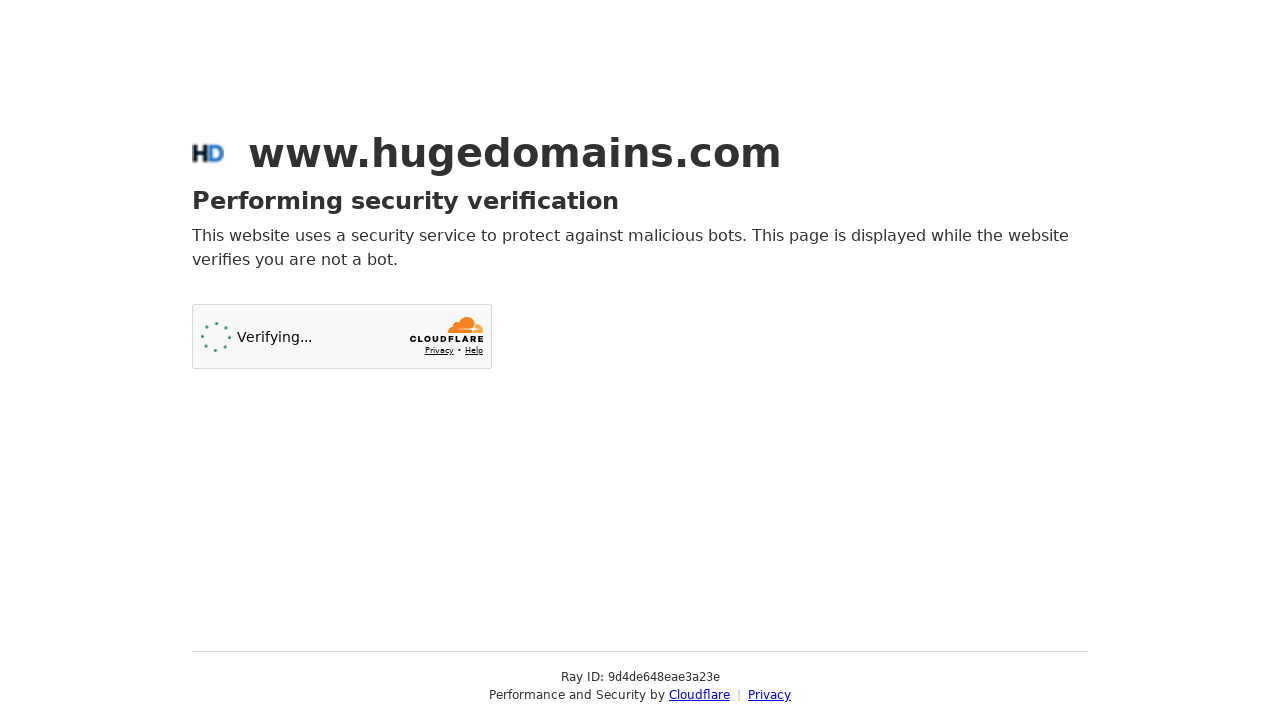

Retrieved page URL: https://www.hugedomains.com/domain_profile.cfm?d=ufthelp.com
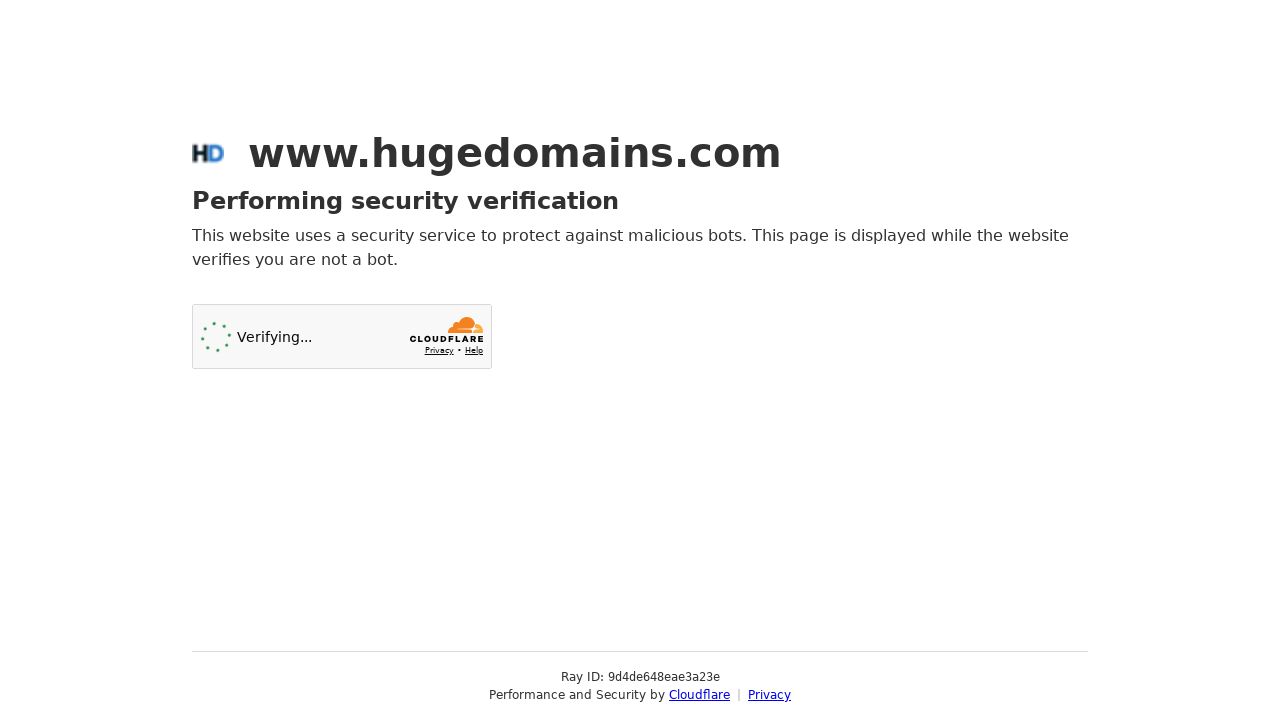

Retrieved page title: Just a moment...
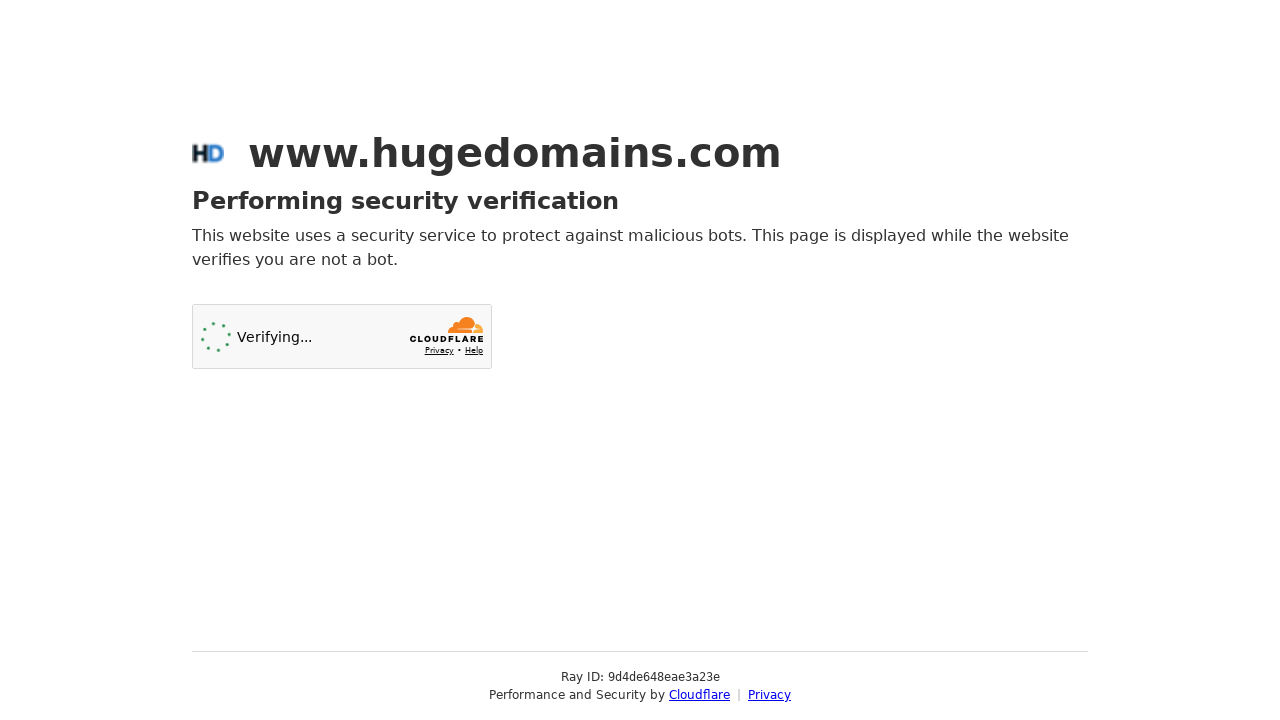

Scrolled down by 200 pixels
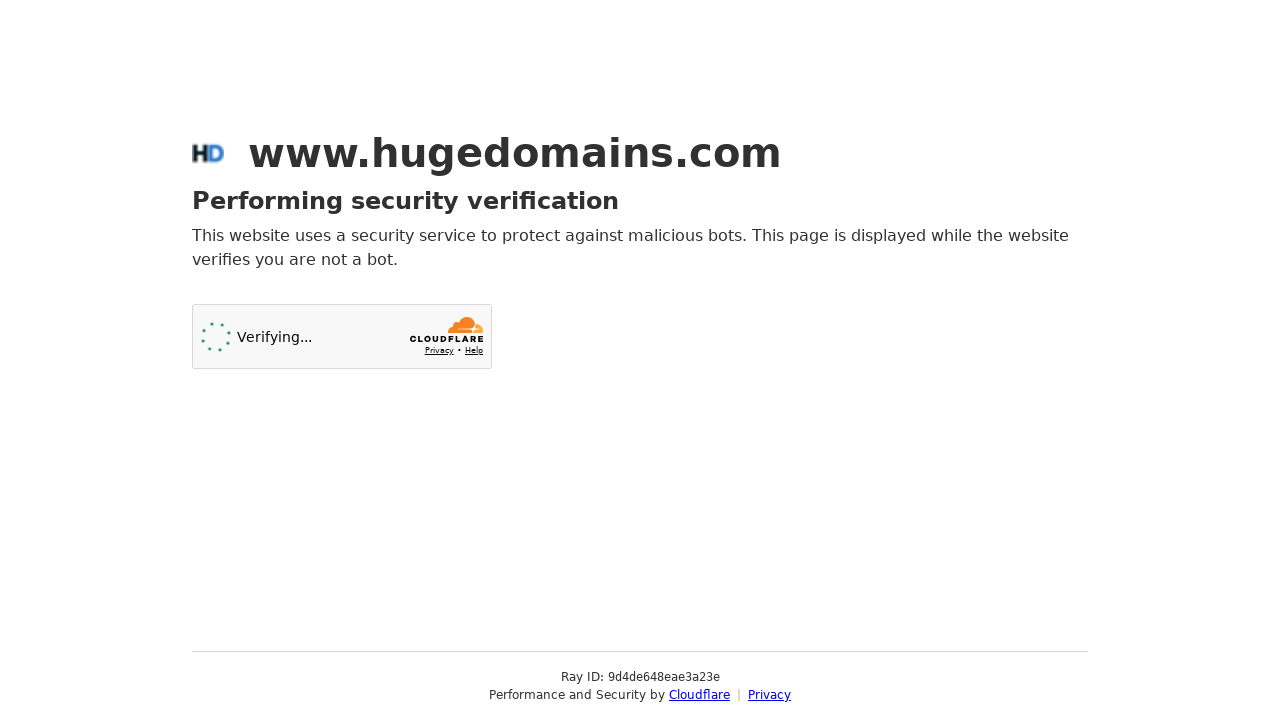

Waited 500ms for scroll animation to complete
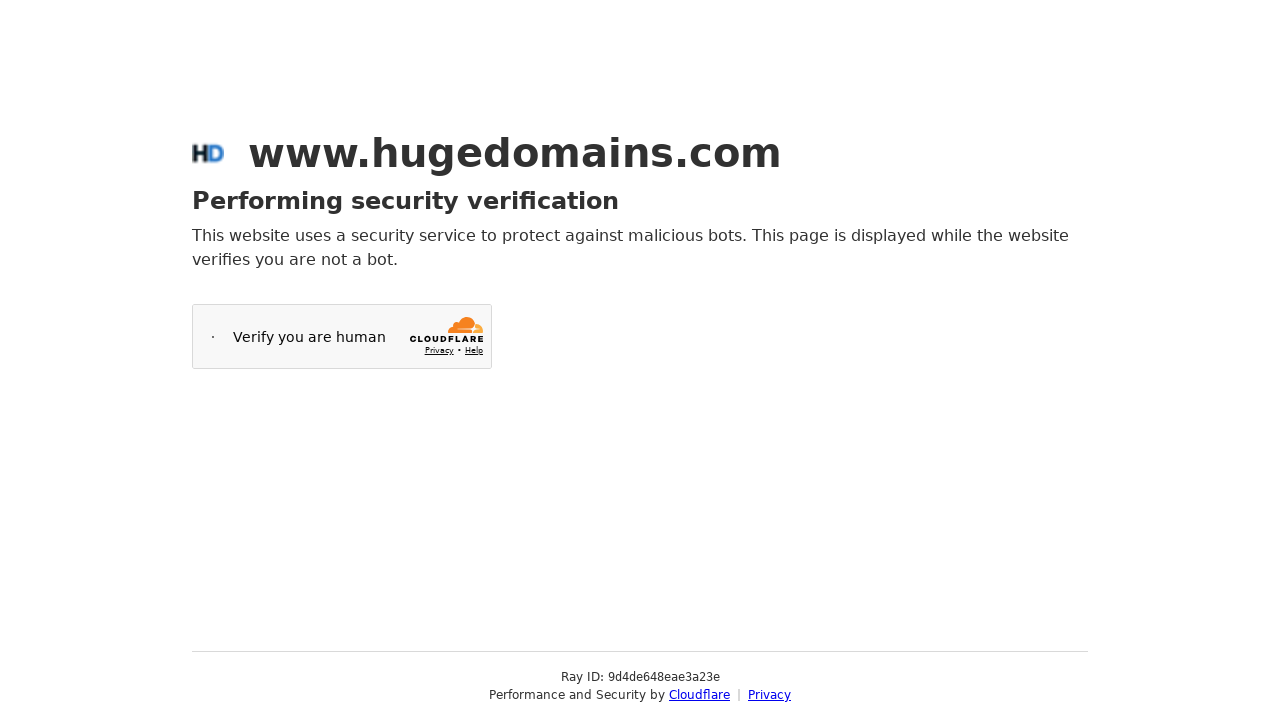

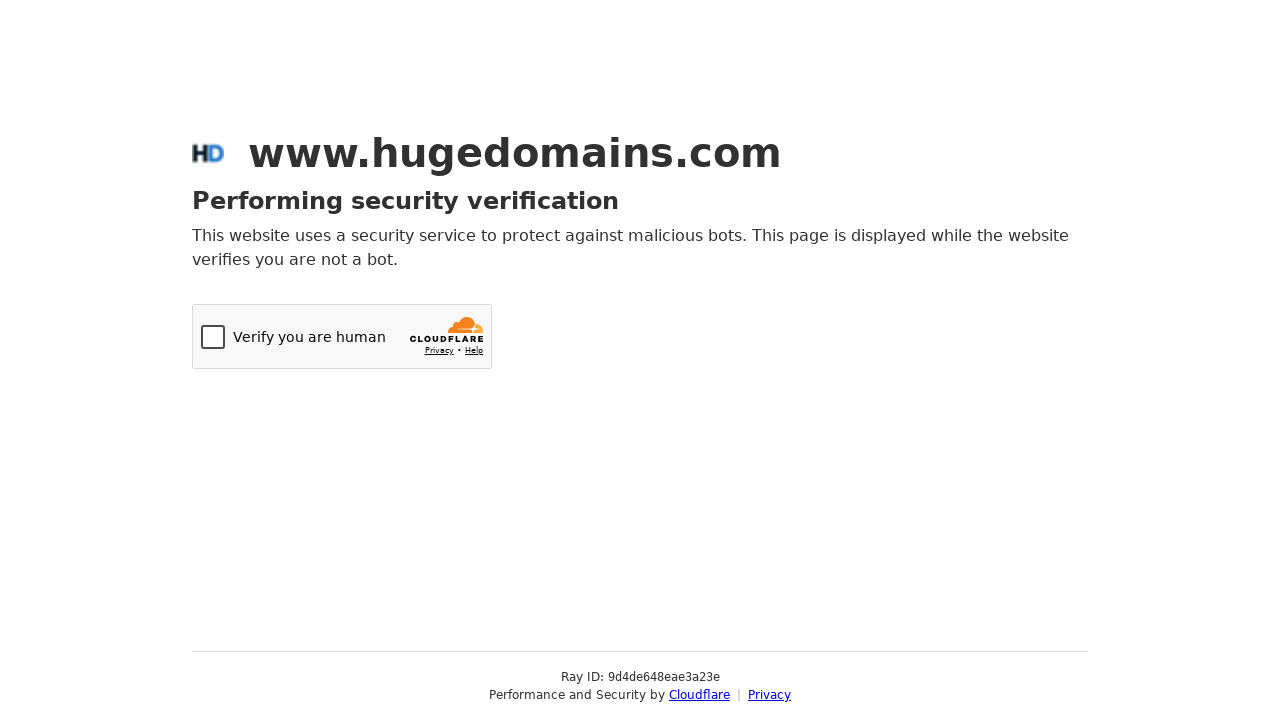